Navigates to Test Otomasyonu website and verifies that the page title contains "Test Otomasyon"

Starting URL: https://www.testotomasyonu.com

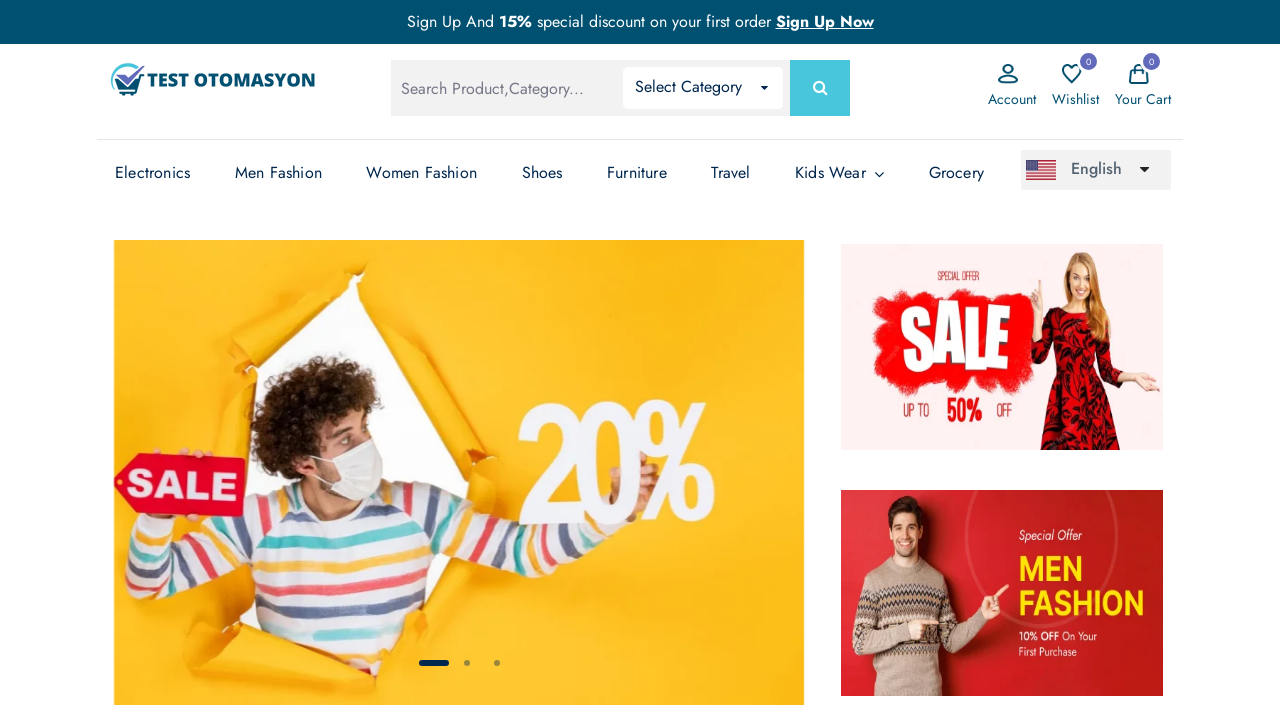

Retrieved page title
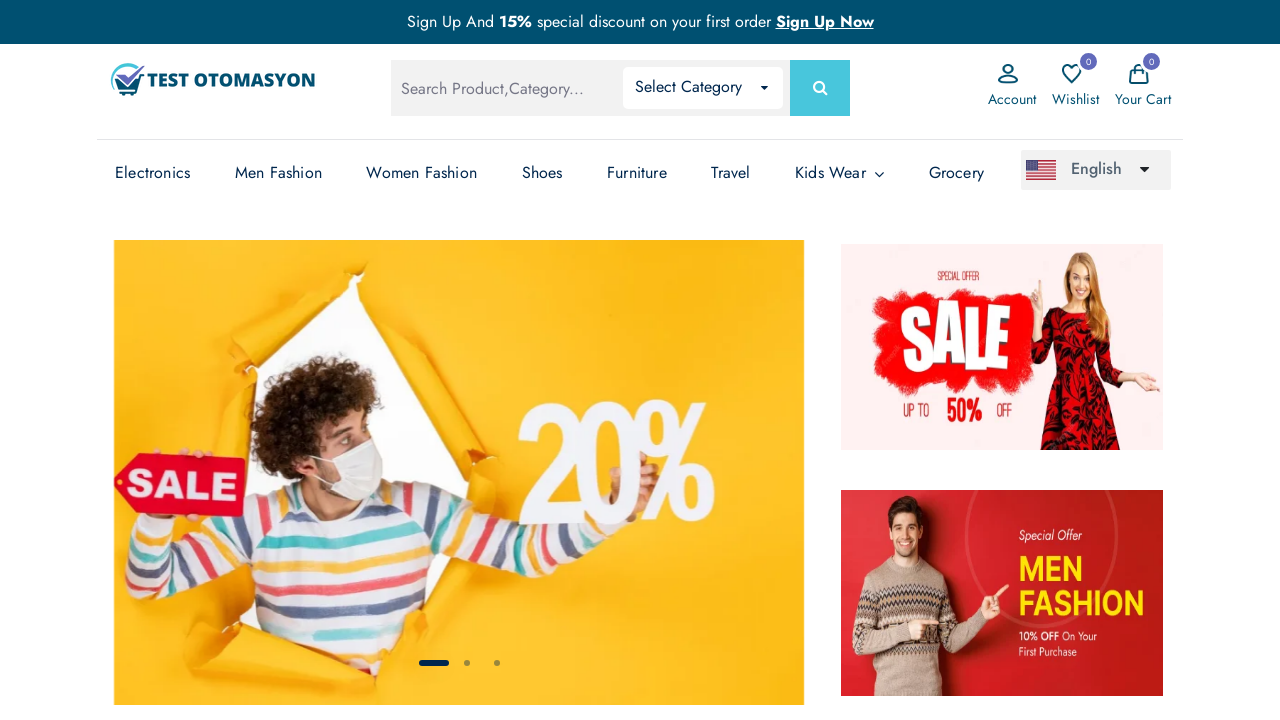

Verified page title contains 'Test Otomasyon'
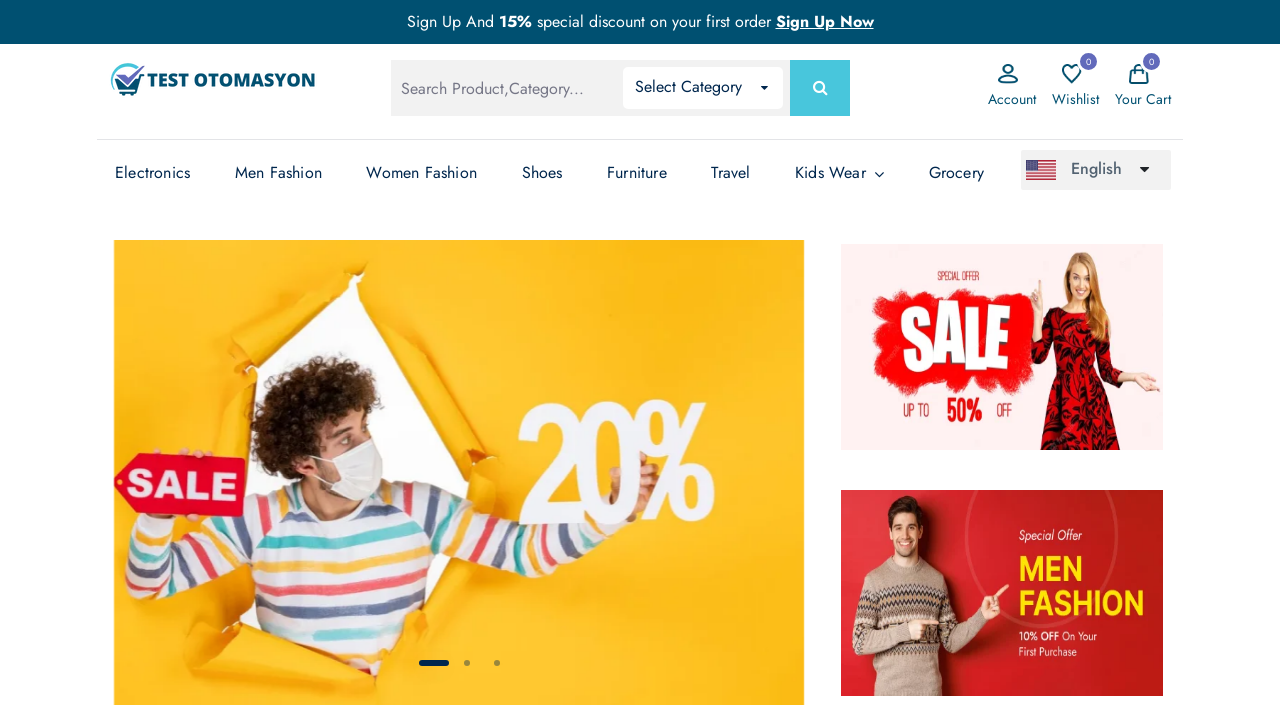

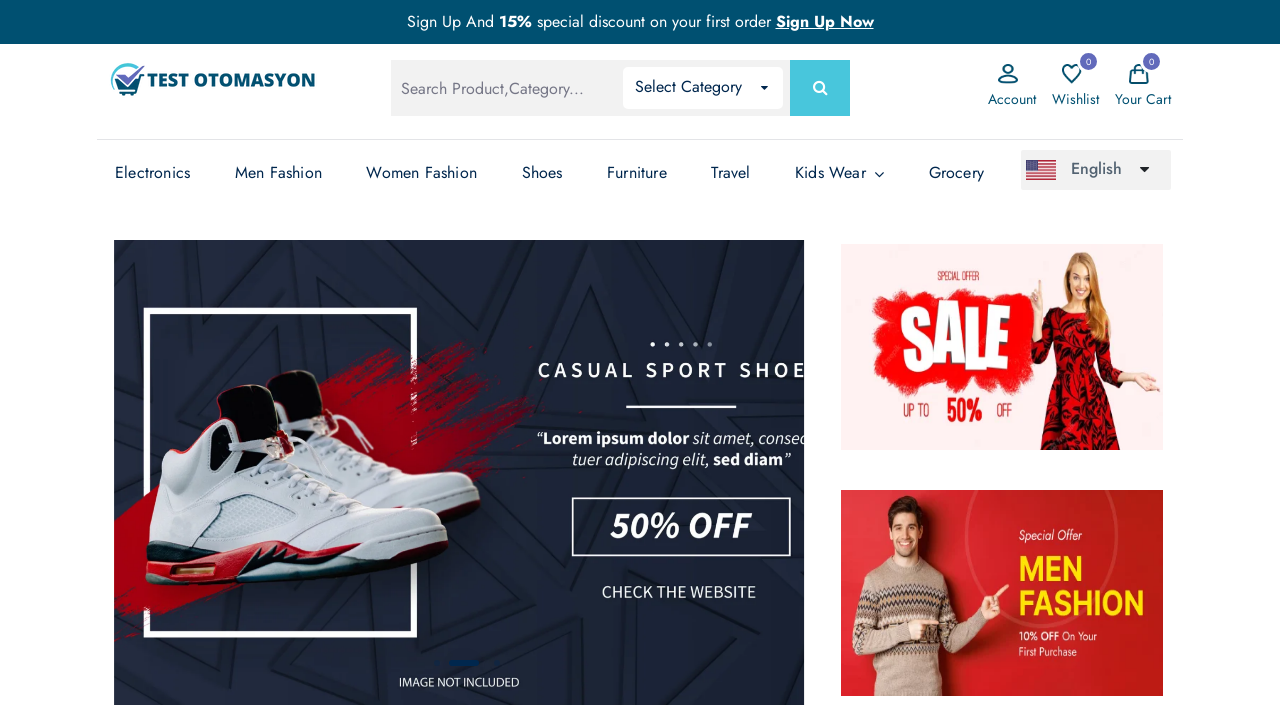